Tests JavaScript prompt dialog by clicking a button, entering text in the prompt, and accepting it

Starting URL: https://the-internet.herokuapp.com/javascript_alerts

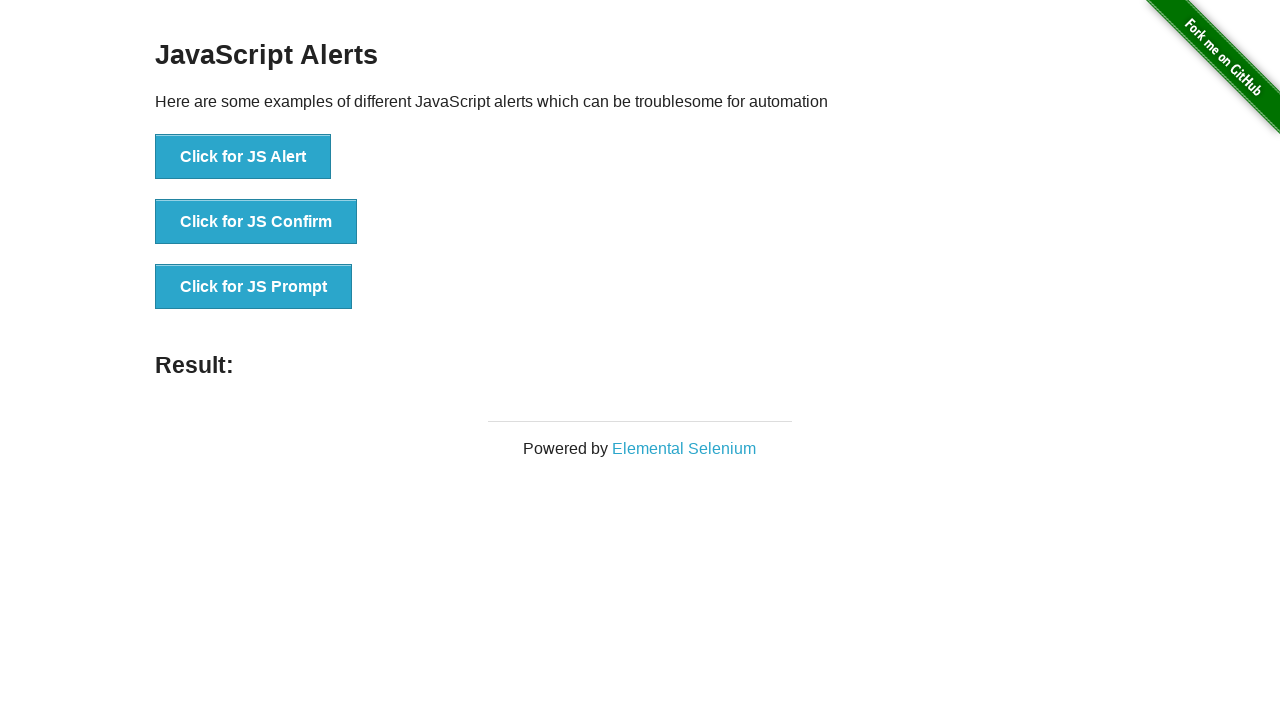

Set up dialog handler to accept prompt with text 'Text'
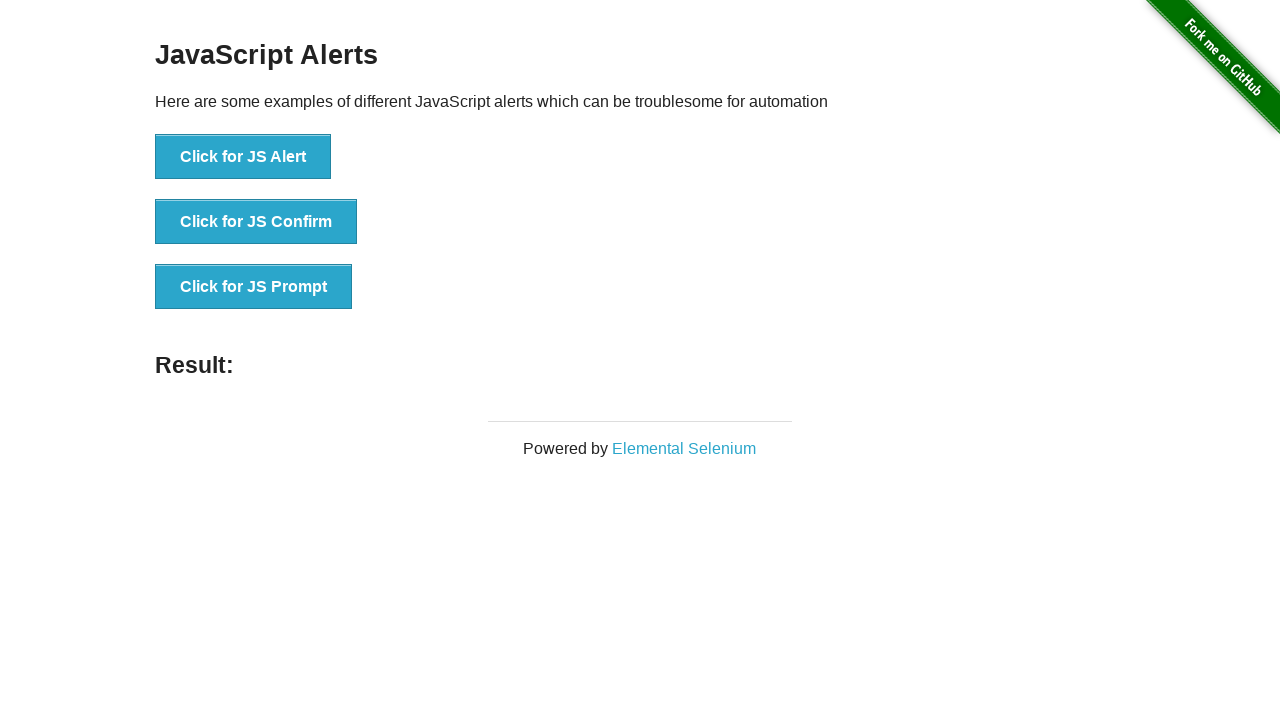

Clicked button to trigger JavaScript prompt dialog at (254, 287) on button[onclick*='jsPrompt']
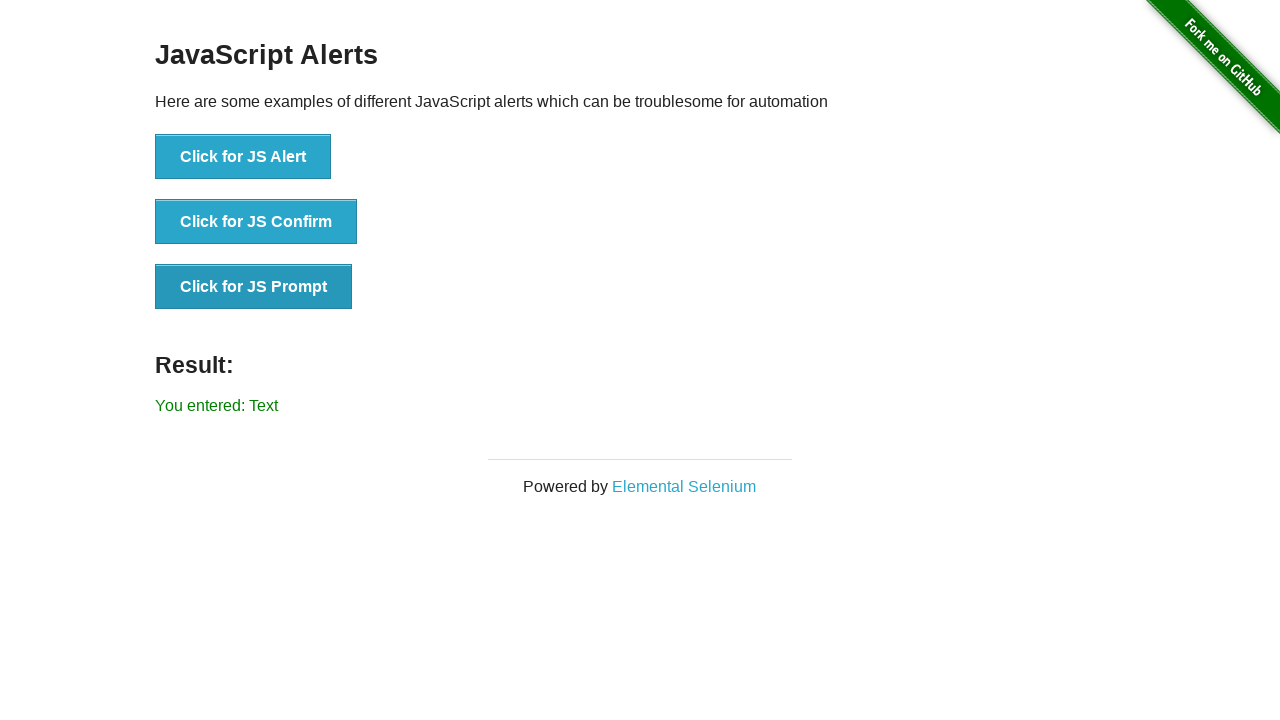

Verified result text displays 'You entered: Text'
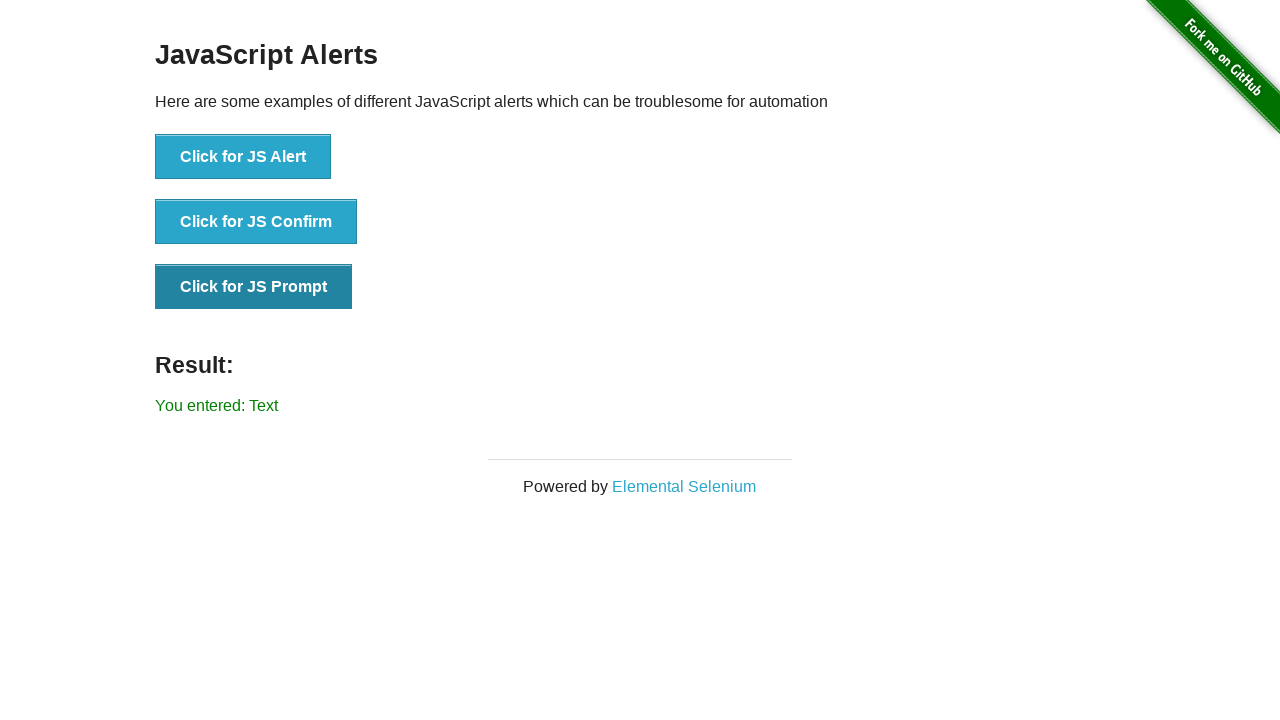

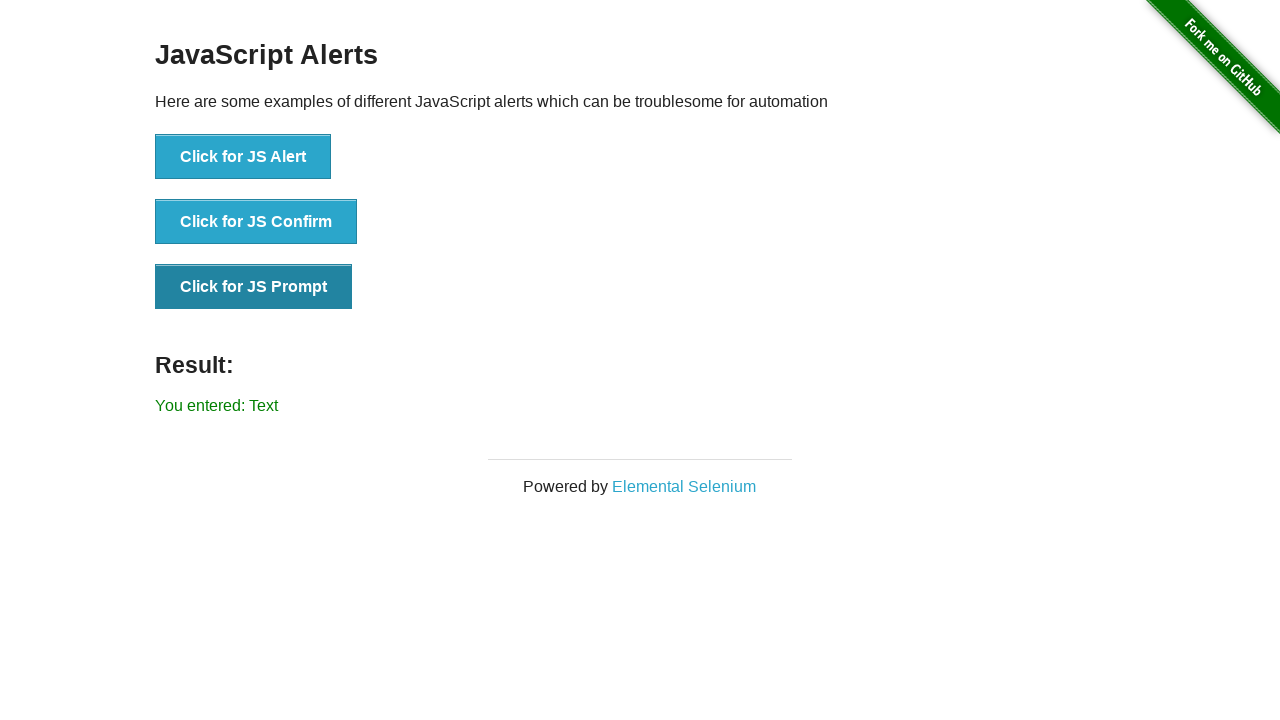